Tests that the Feed-A-Cat page has a Feed button

Starting URL: https://cs1632.appspot.com/

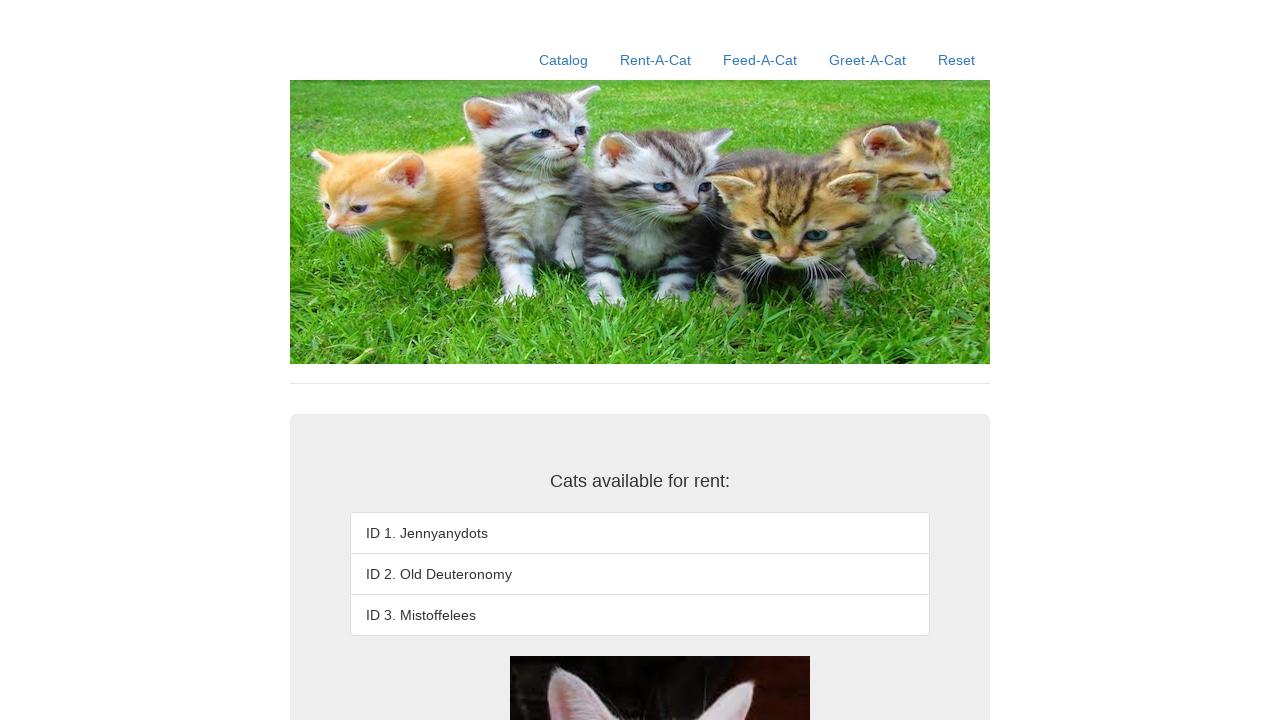

Reset cookies to initial state (1=false, 2=false, 3=false)
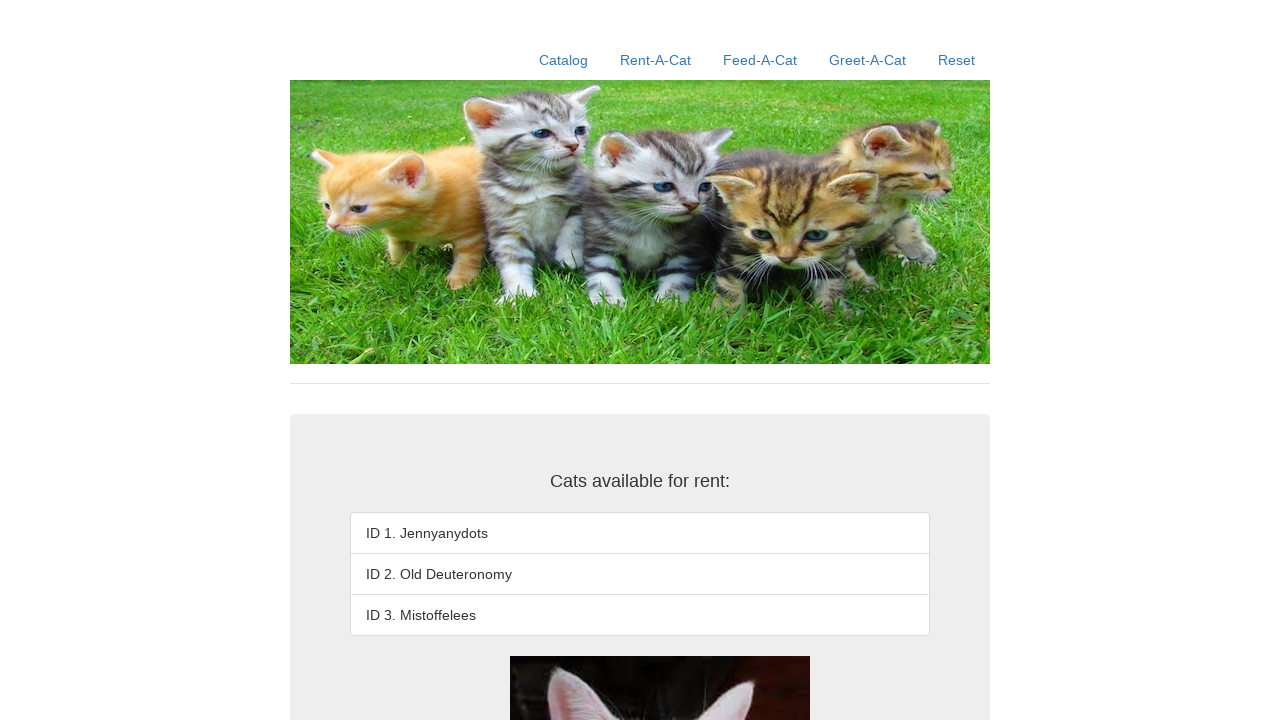

Clicked Feed-A-Cat link at (760, 60) on text=Feed-A-Cat
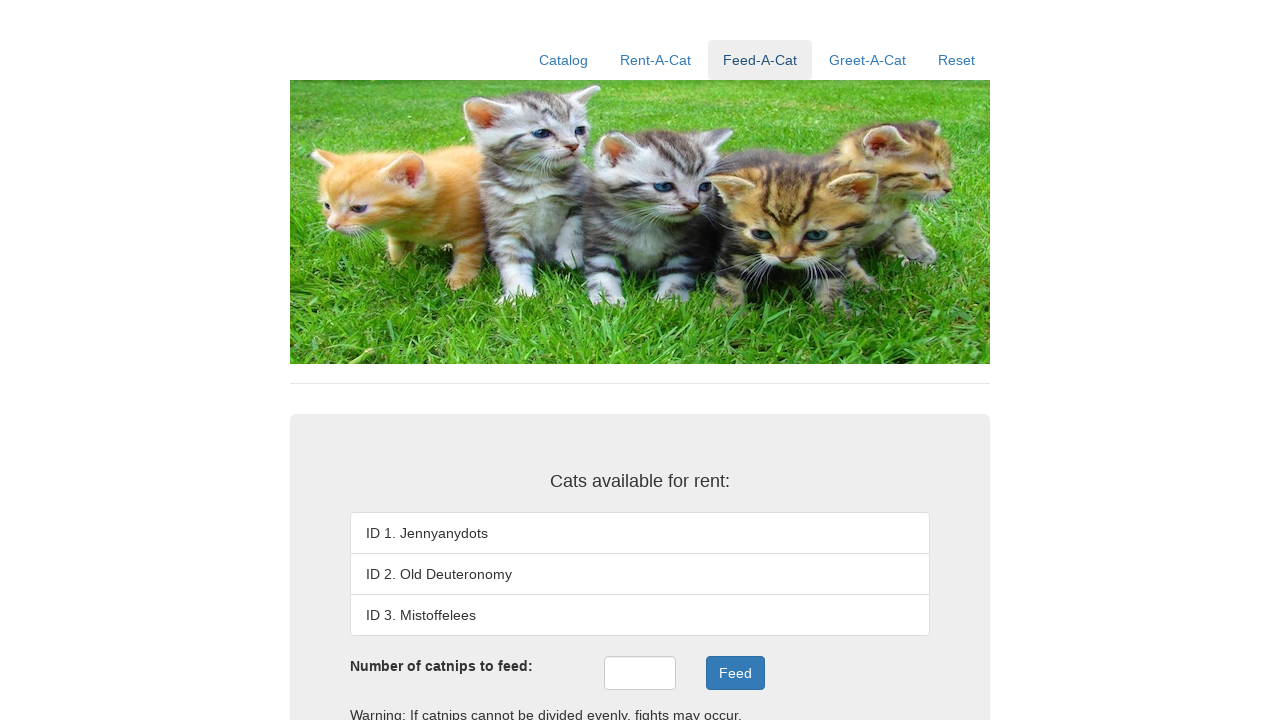

Feed button loaded and became visible
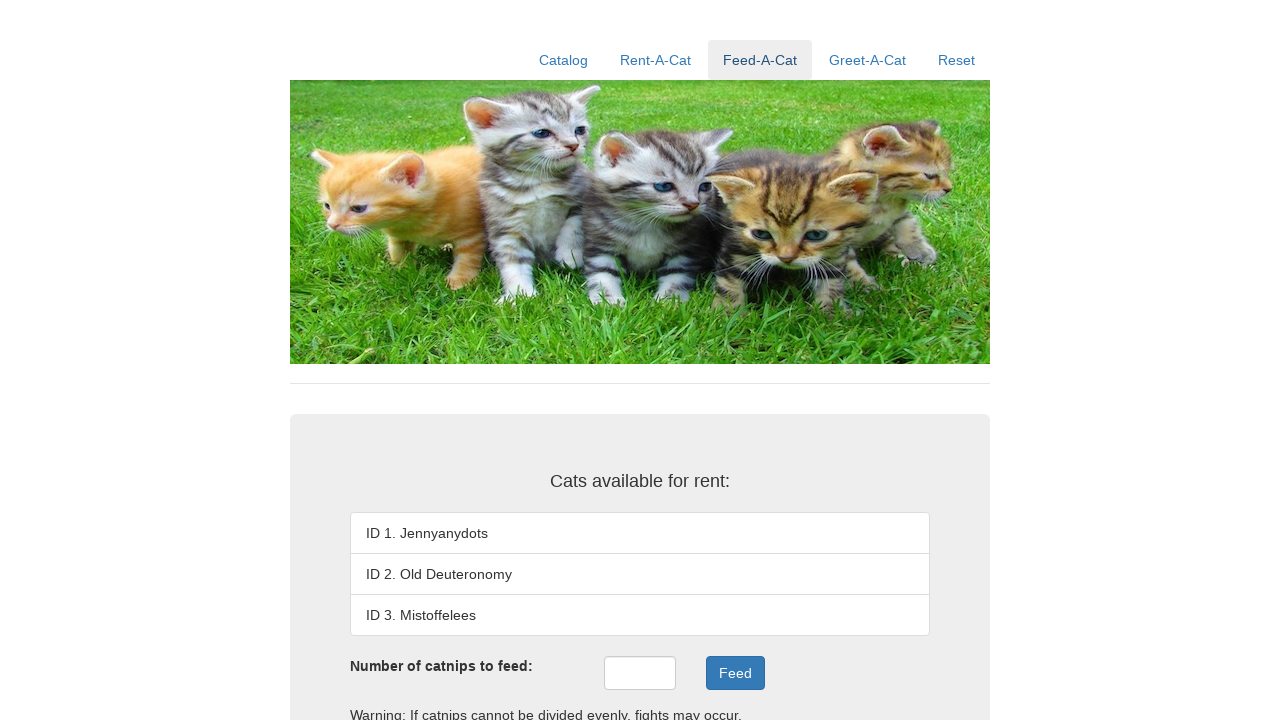

Verified Feed button exists (assertion passed)
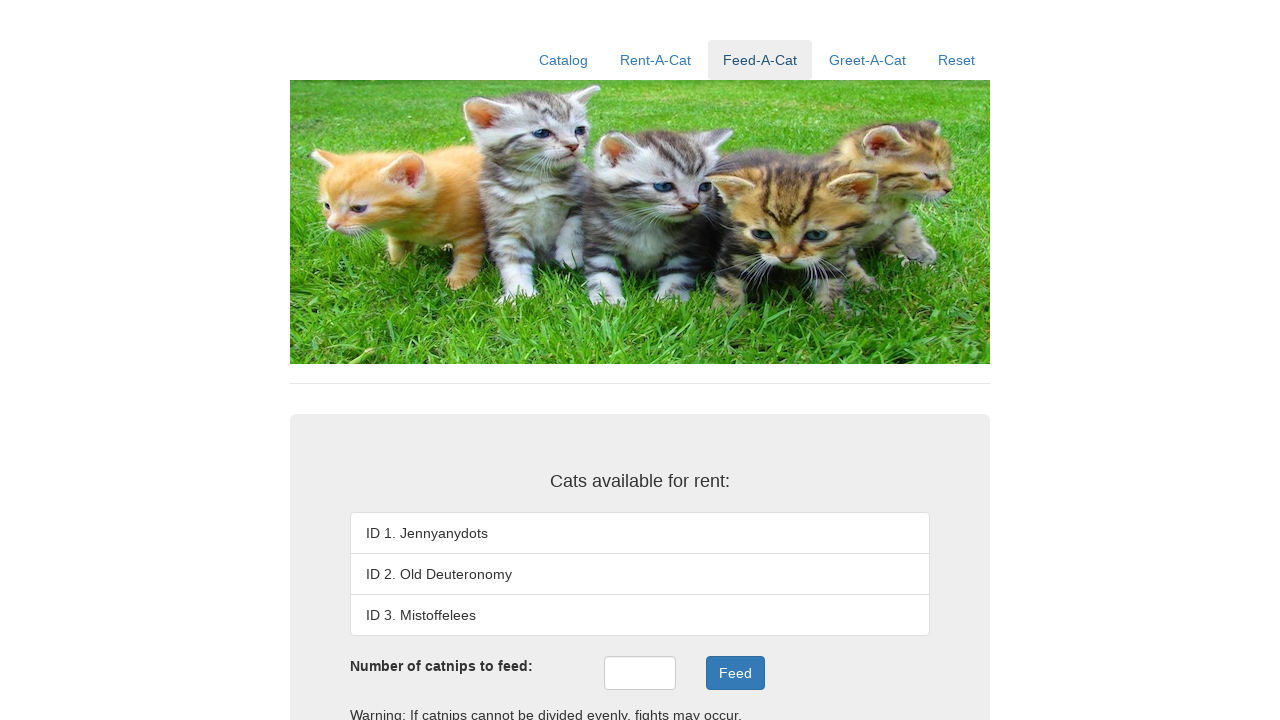

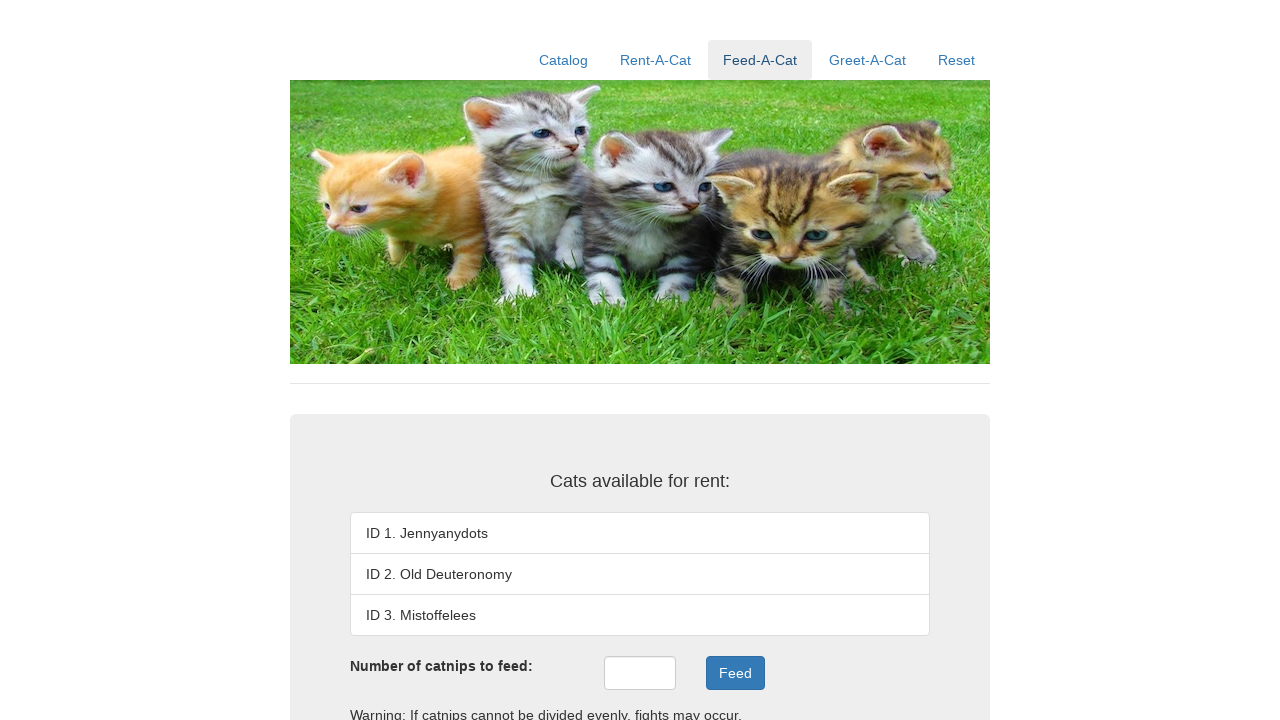